Tests simple alert functionality by triggering an alert and dismissing it

Starting URL: https://seleniumui.moderntester.pl/alerts.php

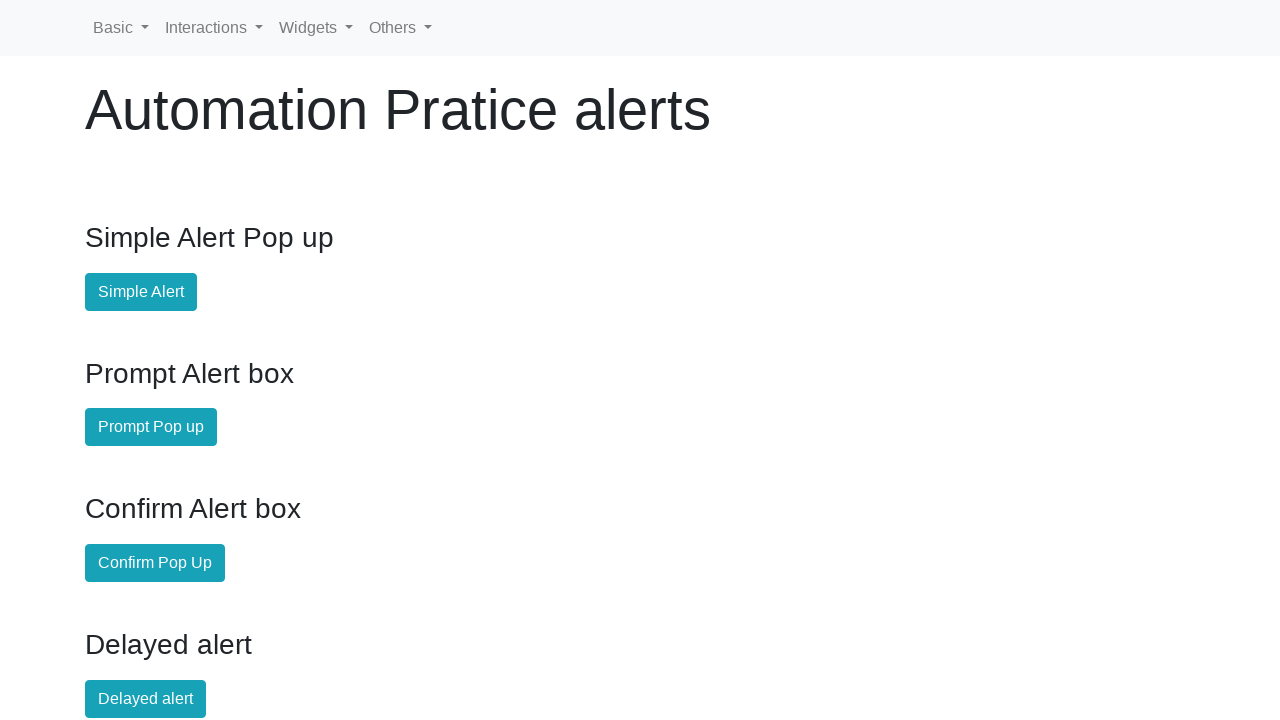

Clicked simple alert button to trigger alert at (141, 292) on #simple-alert
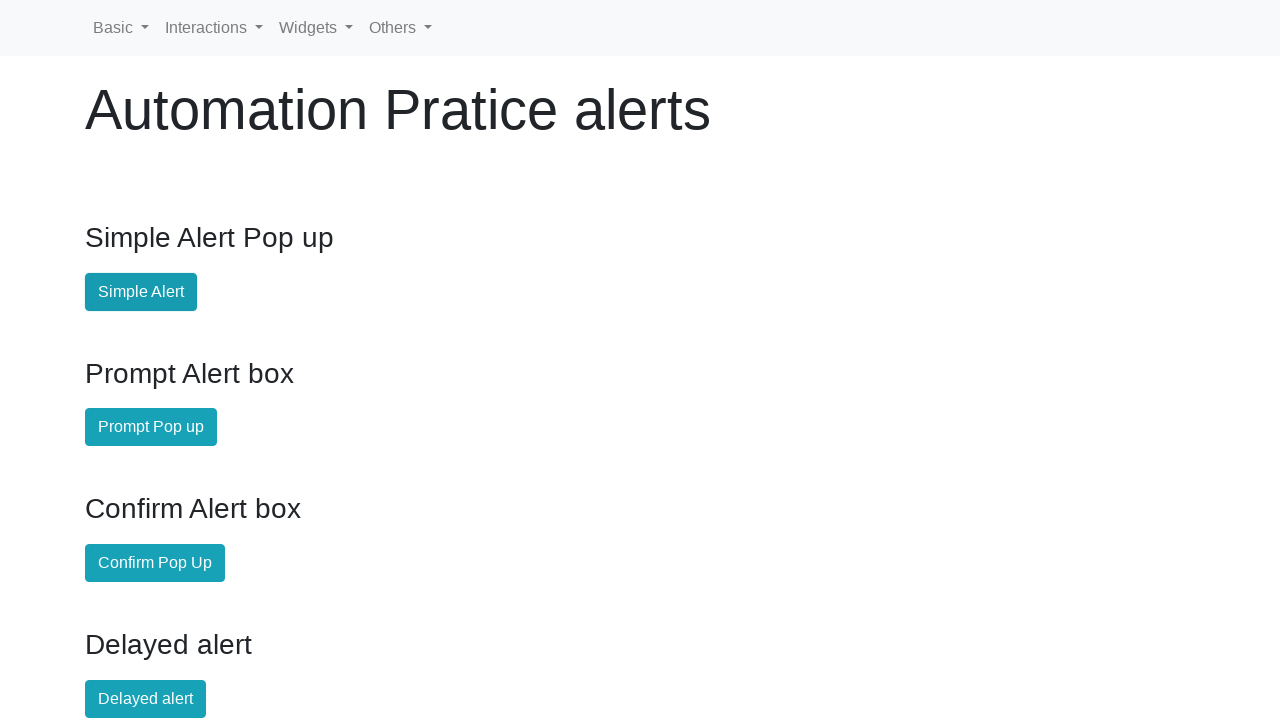

Registered dialog handler to dismiss alert
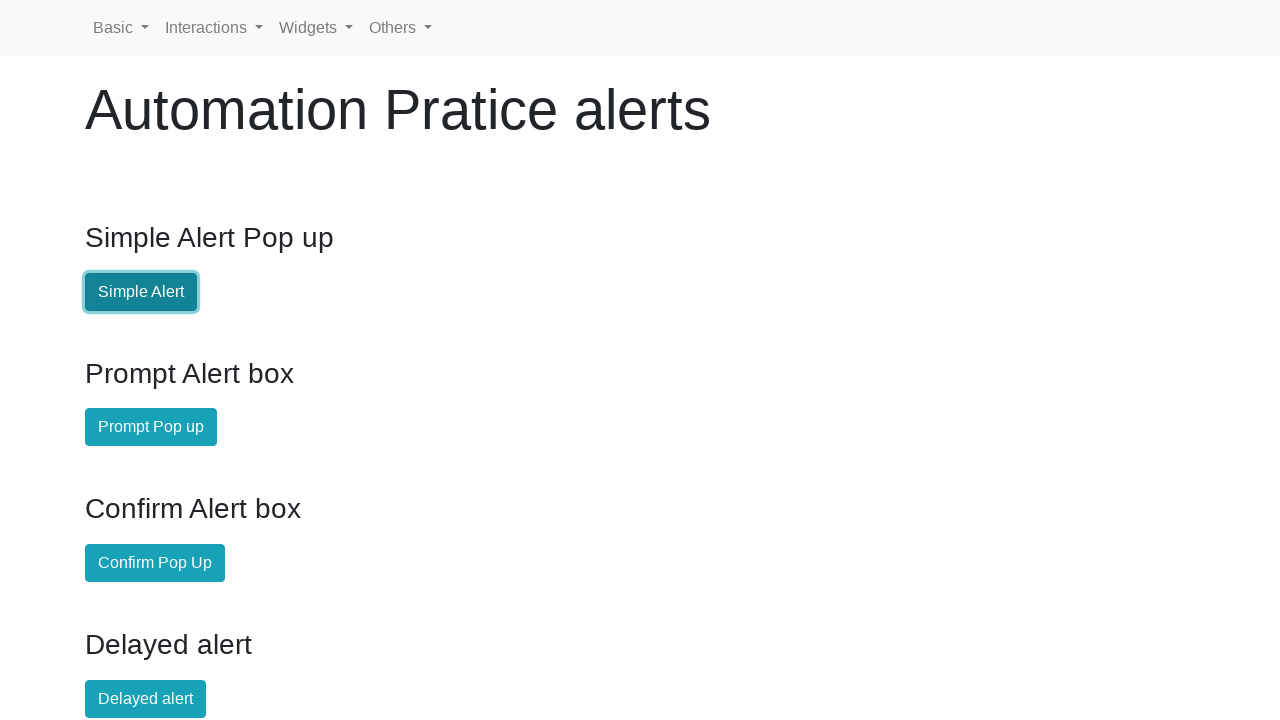

Evaluated JavaScript to trigger pending dialogs
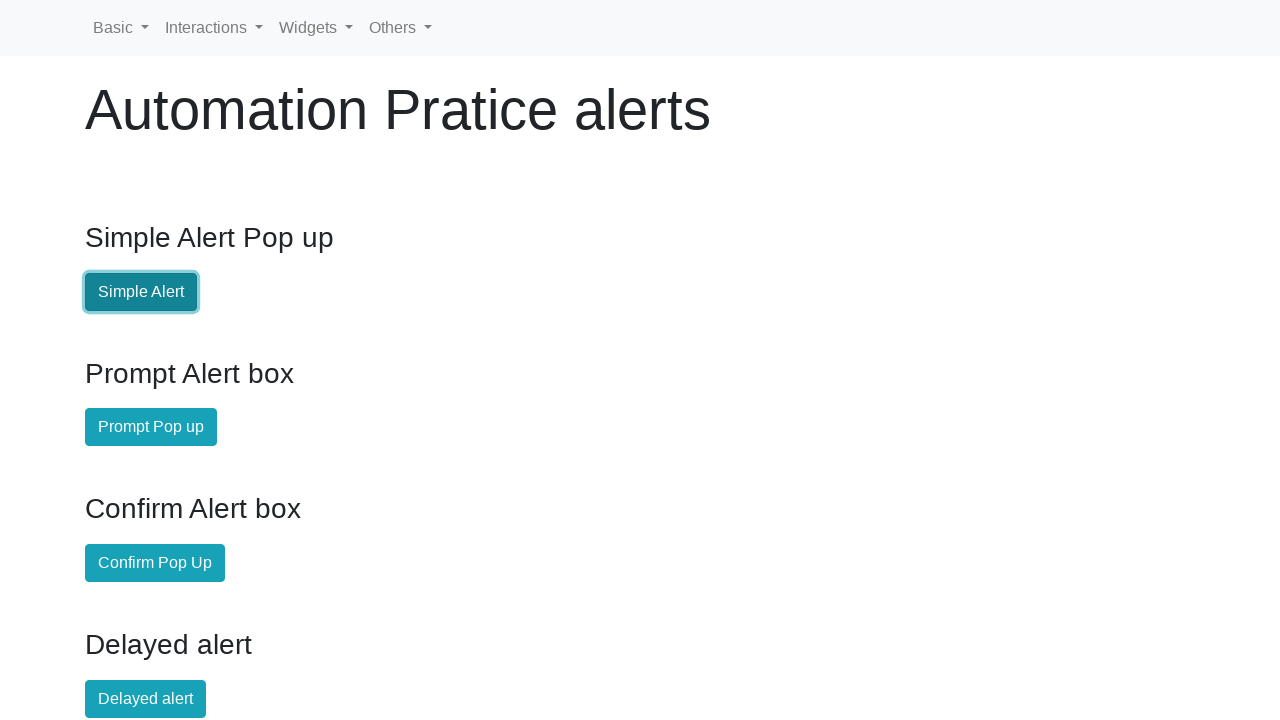

Retrieved result text from alert label
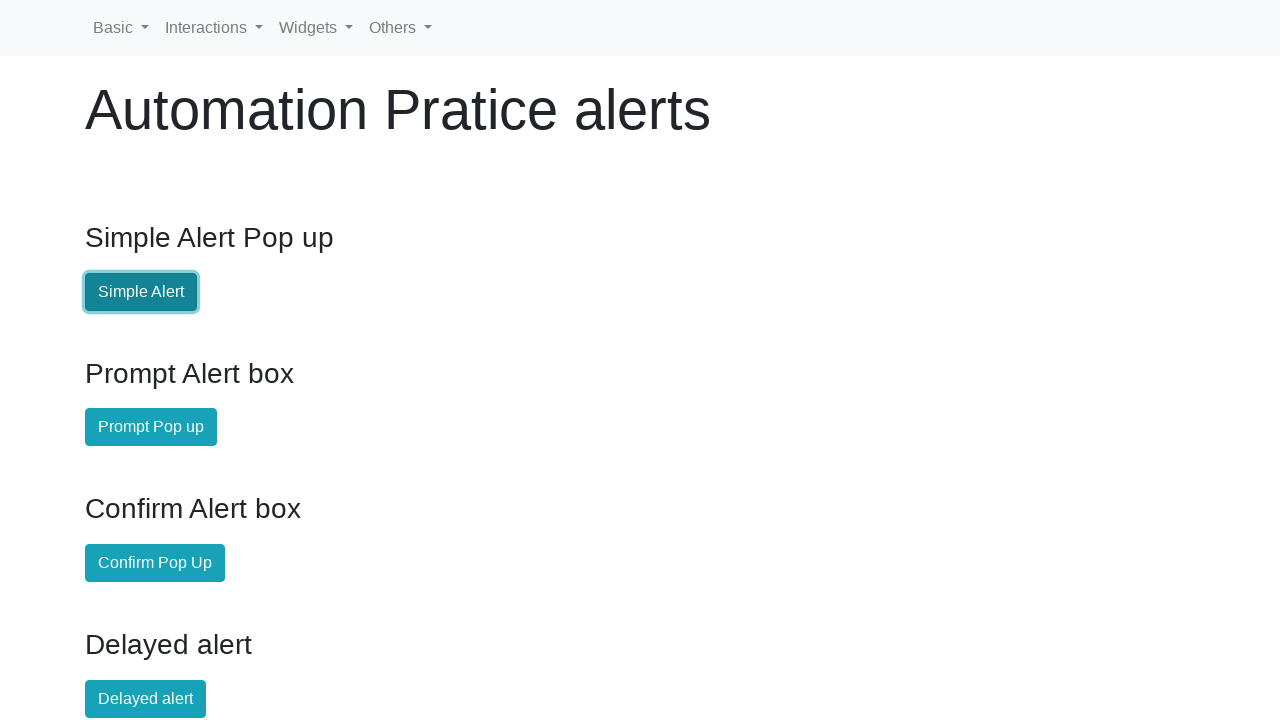

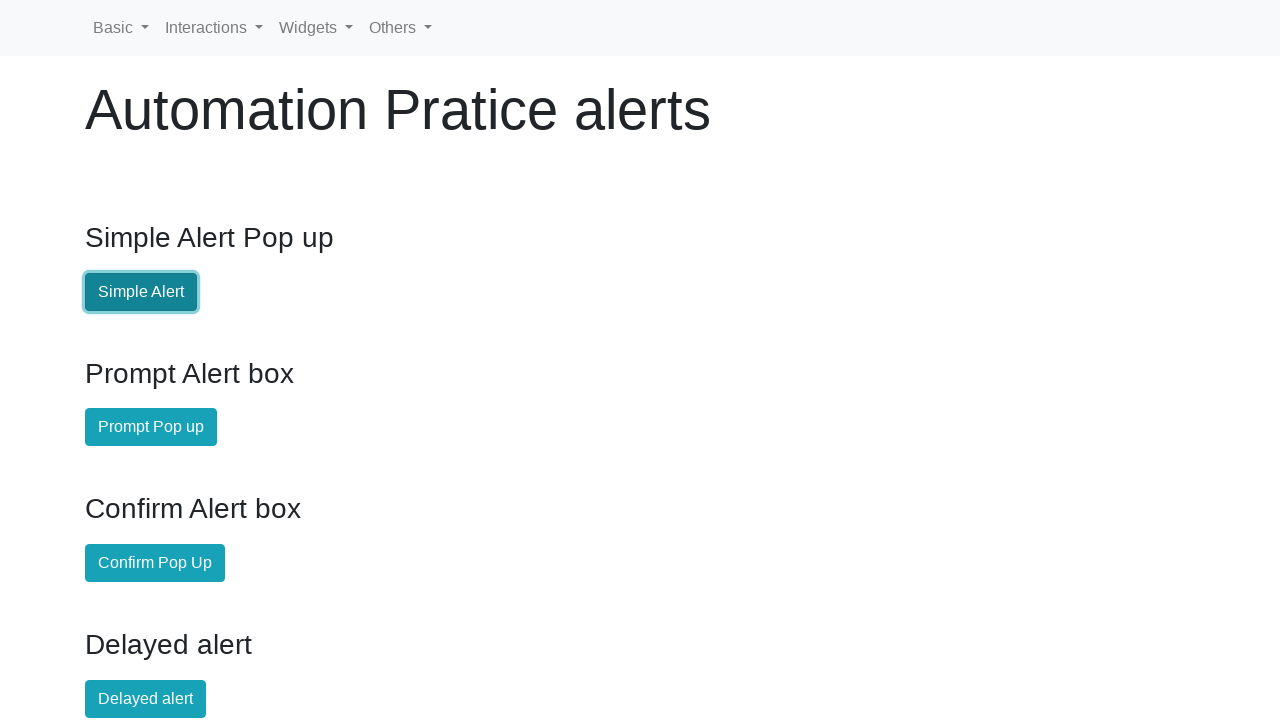